Tests a form with cascading dropdowns for department, province, and district selection on a Peruvian government transport registry site, then submits the form and waits for results to load.

Starting URL: https://rnf.mtc.gob.pe/

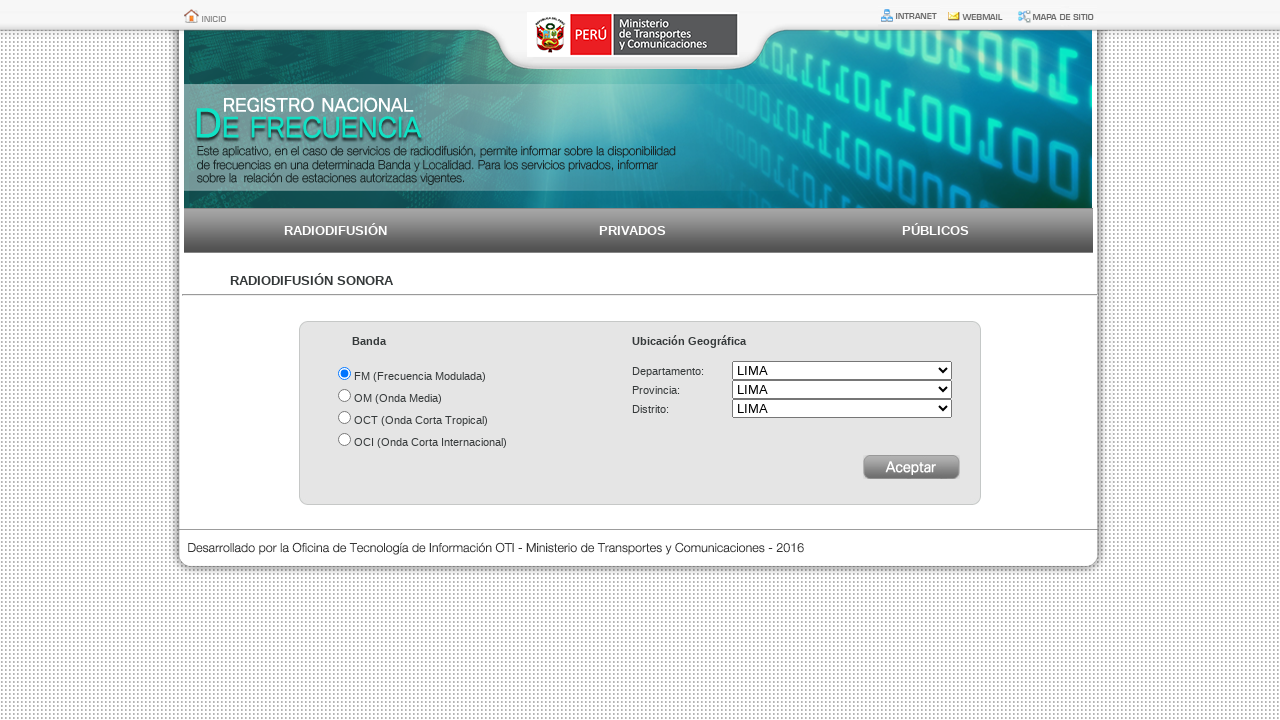

Selected department '02' from cascading dropdown on select#ContentPlaceHolder1_ddlDepa
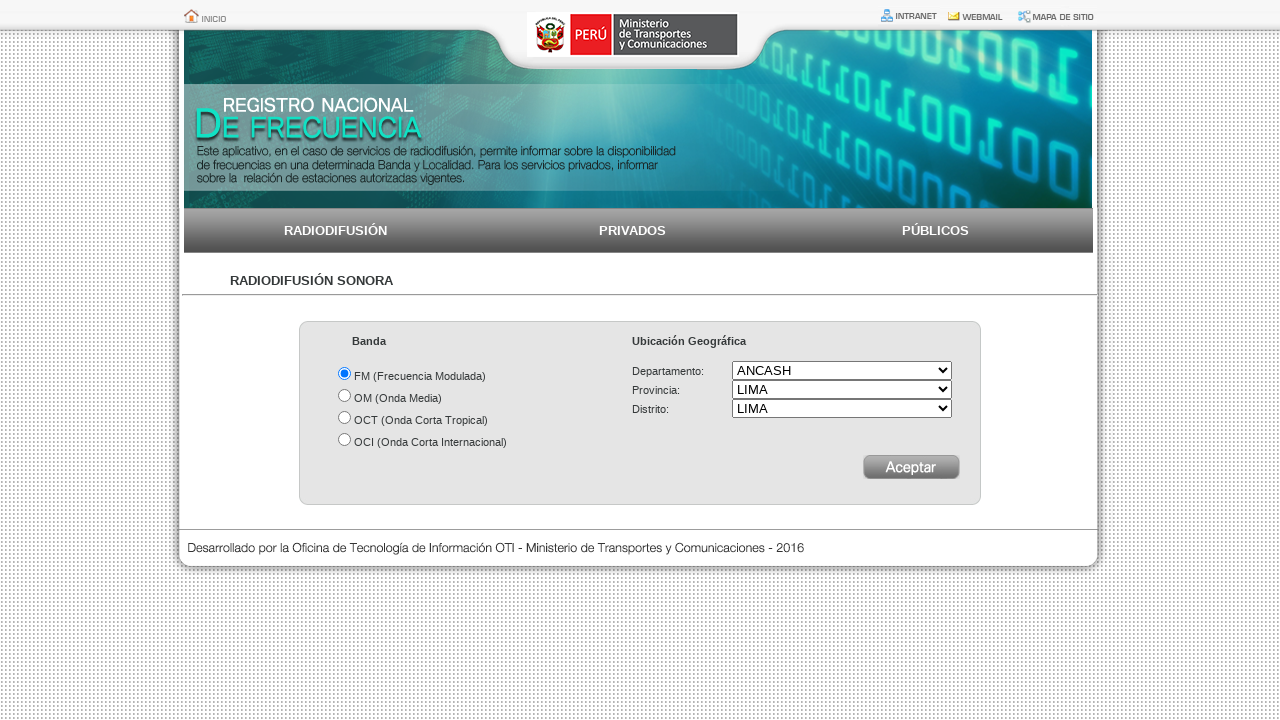

Selected province '0208' from cascading dropdown on select#ContentPlaceHolder1_ddlProvincia
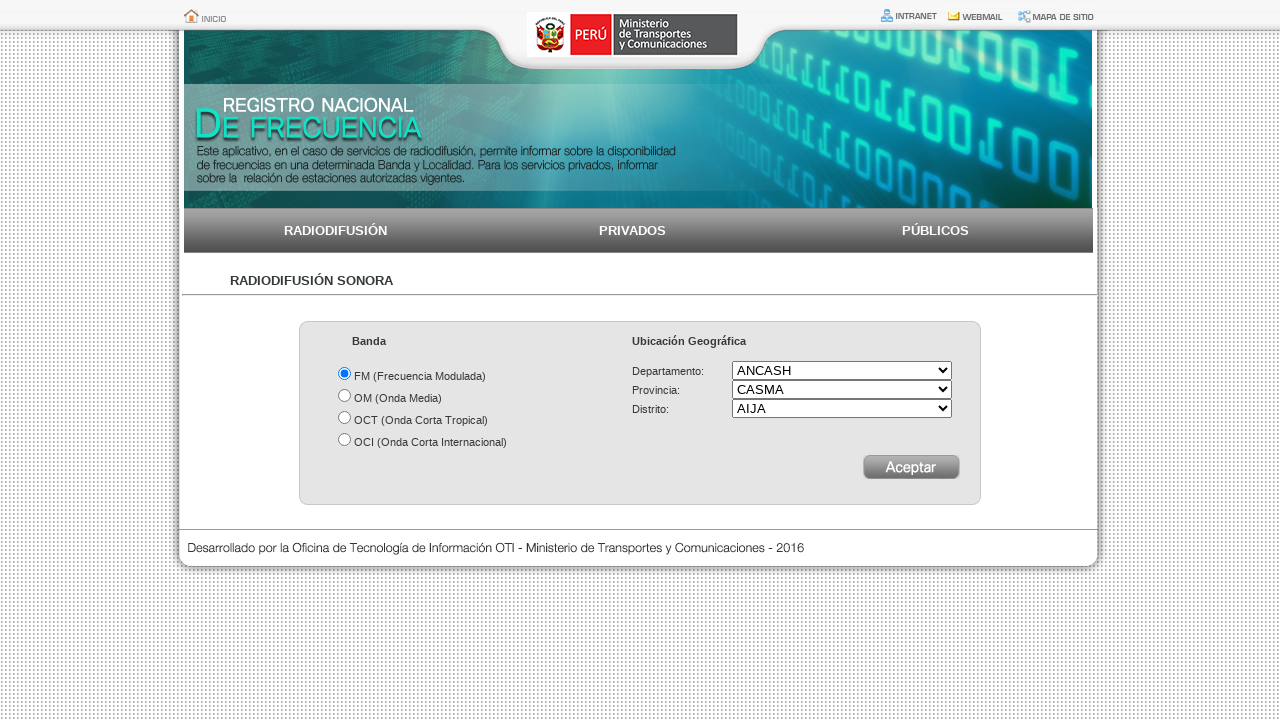

Selected district '020802' from cascading dropdown on select#ContentPlaceHolder1_ddlDistrito
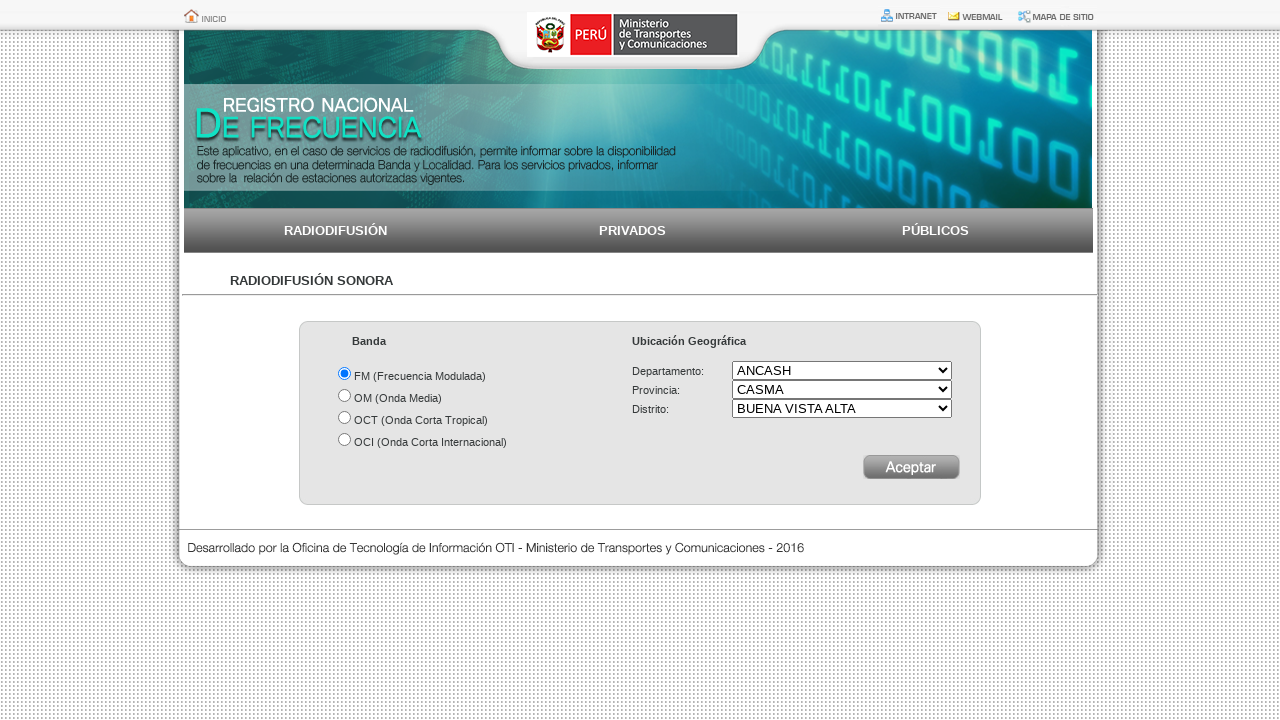

Clicked submit/accept button to submit form at (911, 467) on input#ContentPlaceHolder1_ibtnAceptar
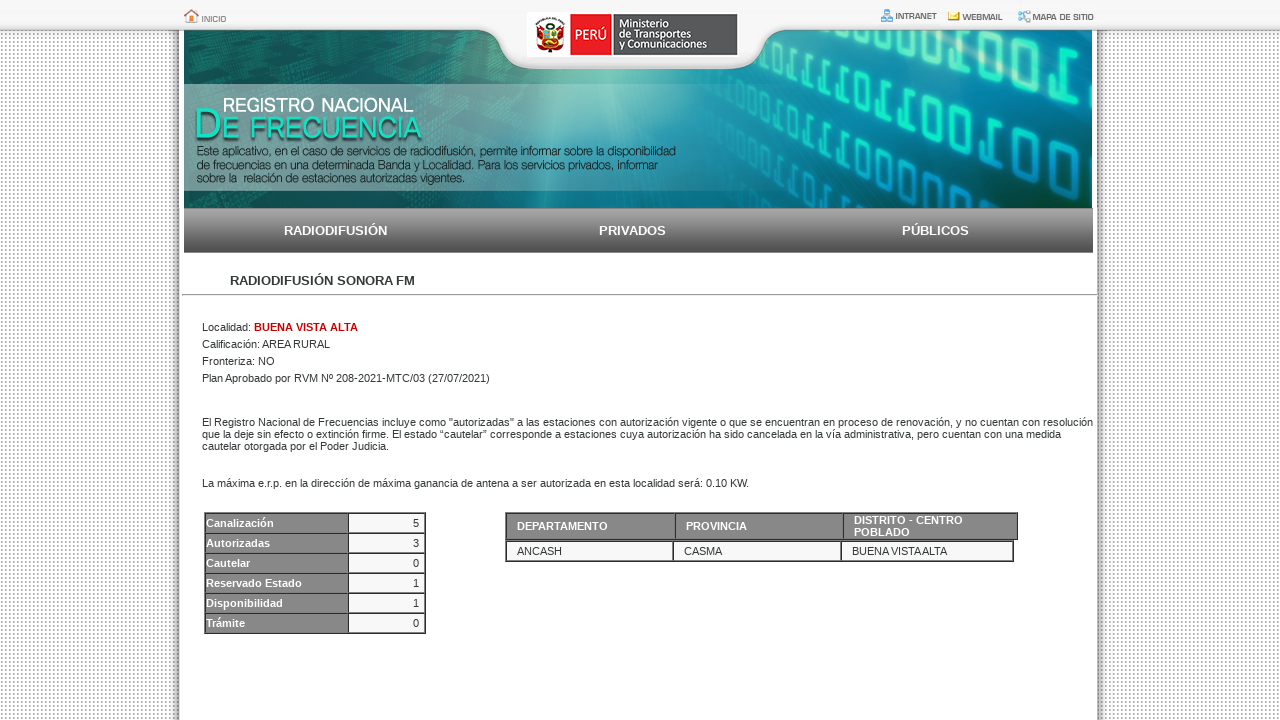

Waited for page to load after form submission
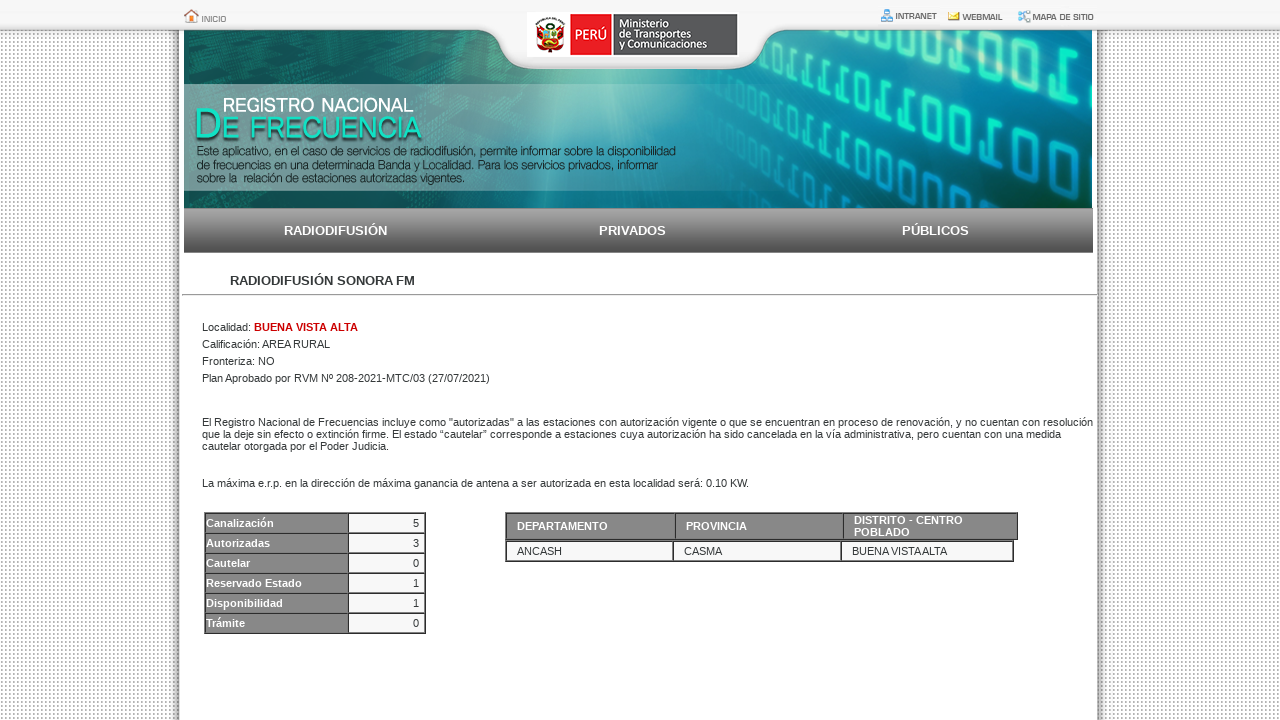

Results loaded - result label element is now visible
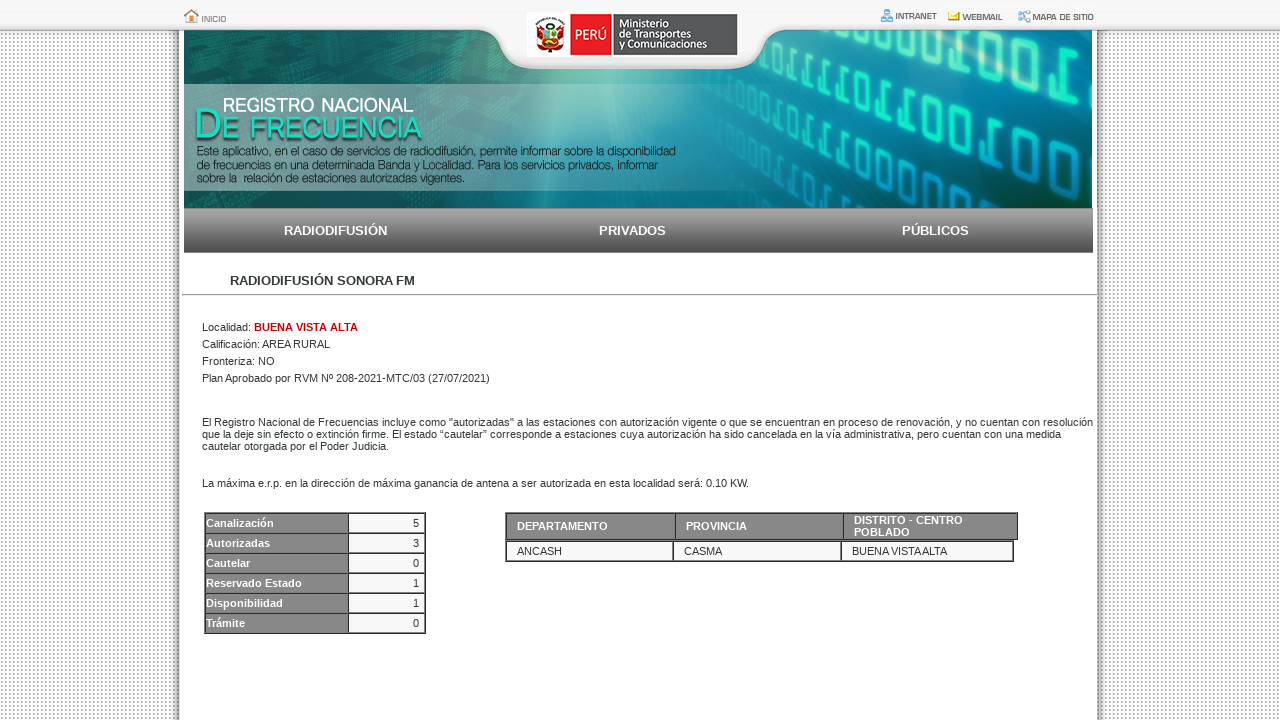

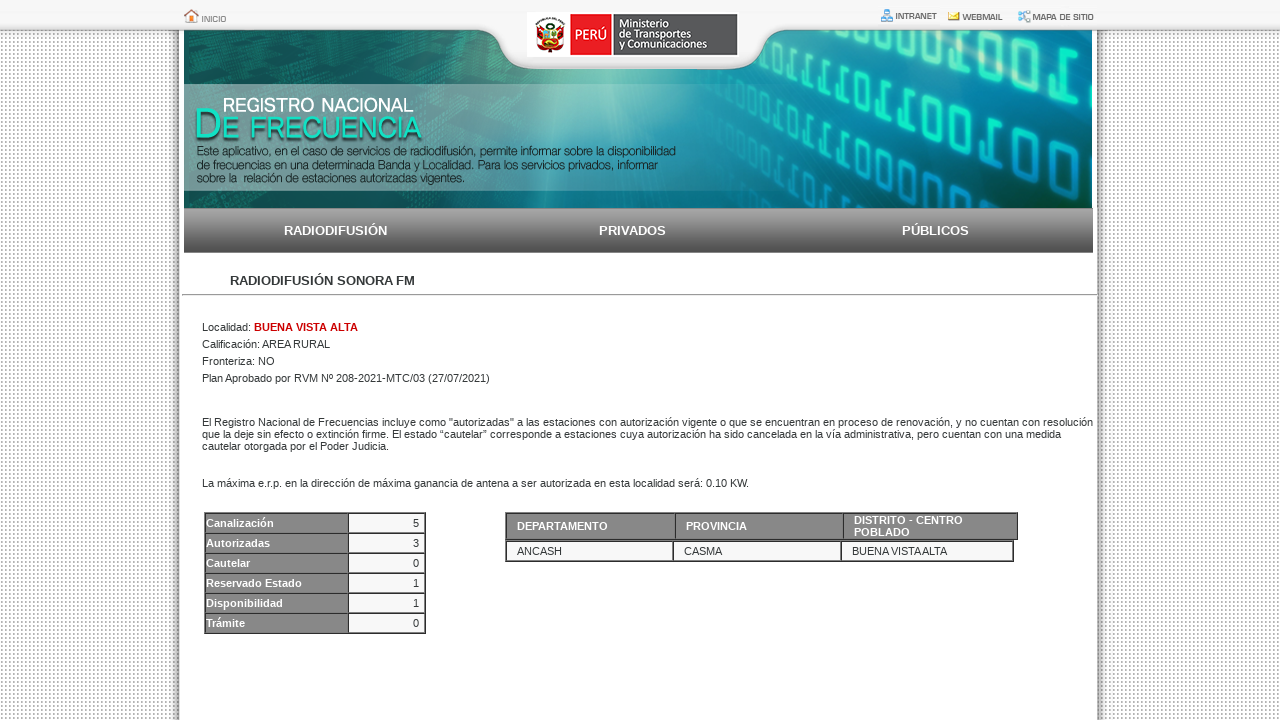